Clicks the first checkbox to check it and verifies it becomes selected.

Starting URL: http://the-internet.herokuapp.com/checkboxes

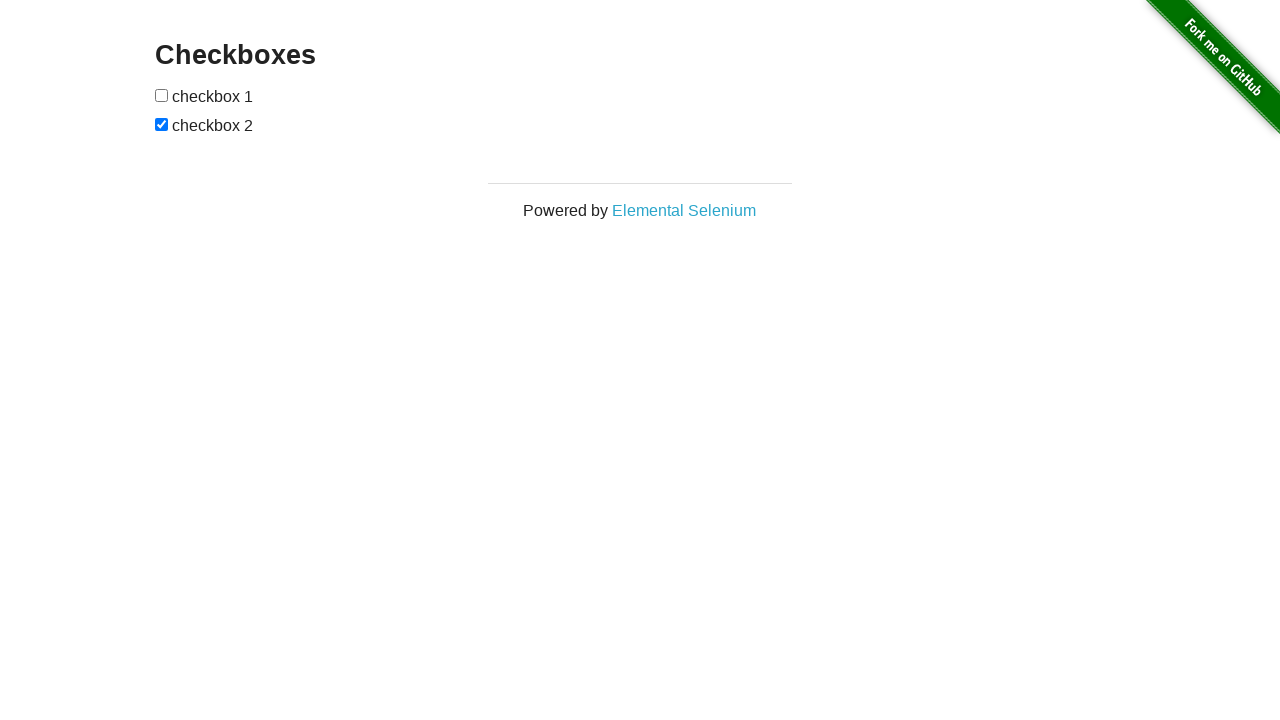

Located the first checkbox element
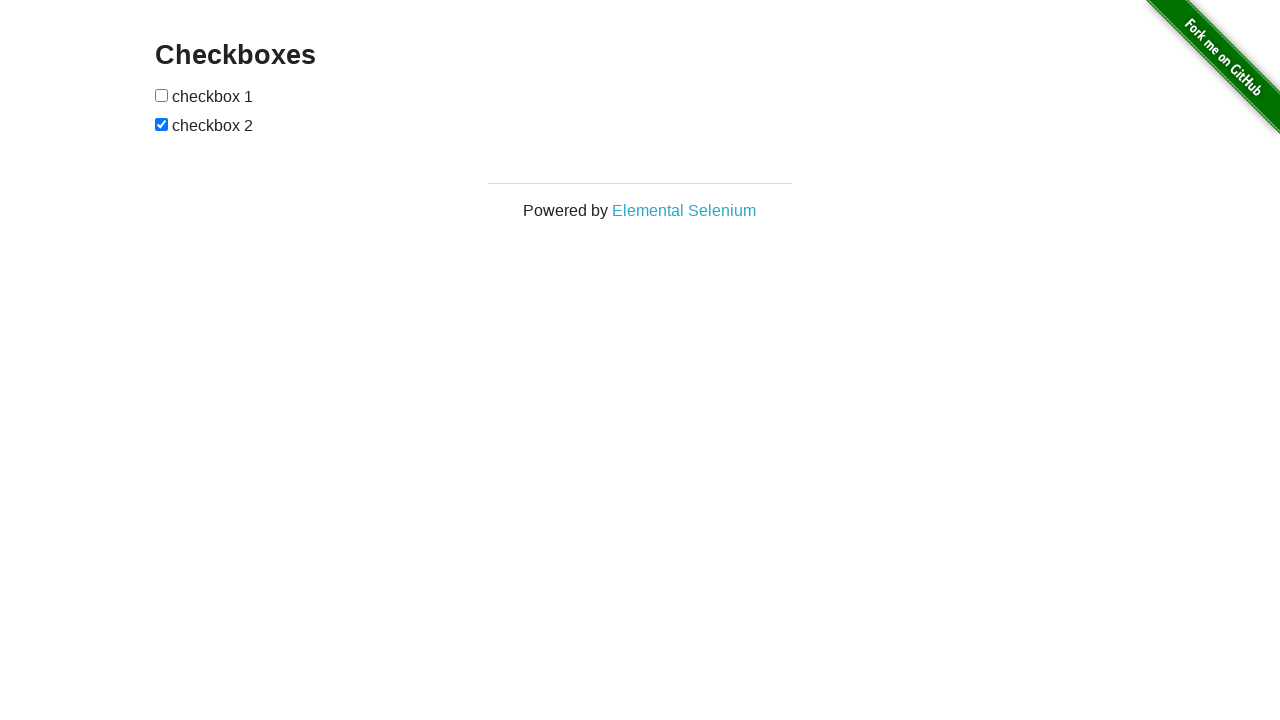

Clicked the first checkbox to check it at (162, 95) on input[type='checkbox'] >> nth=0
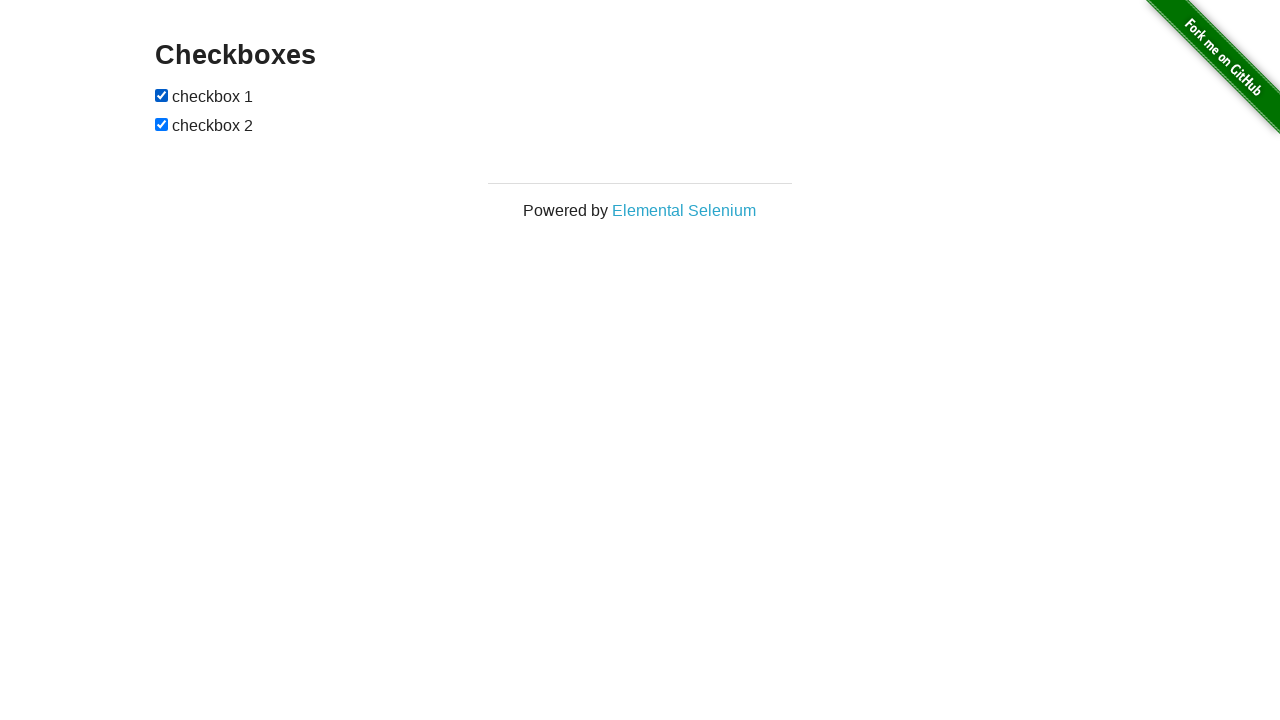

Verified that the first checkbox is now checked
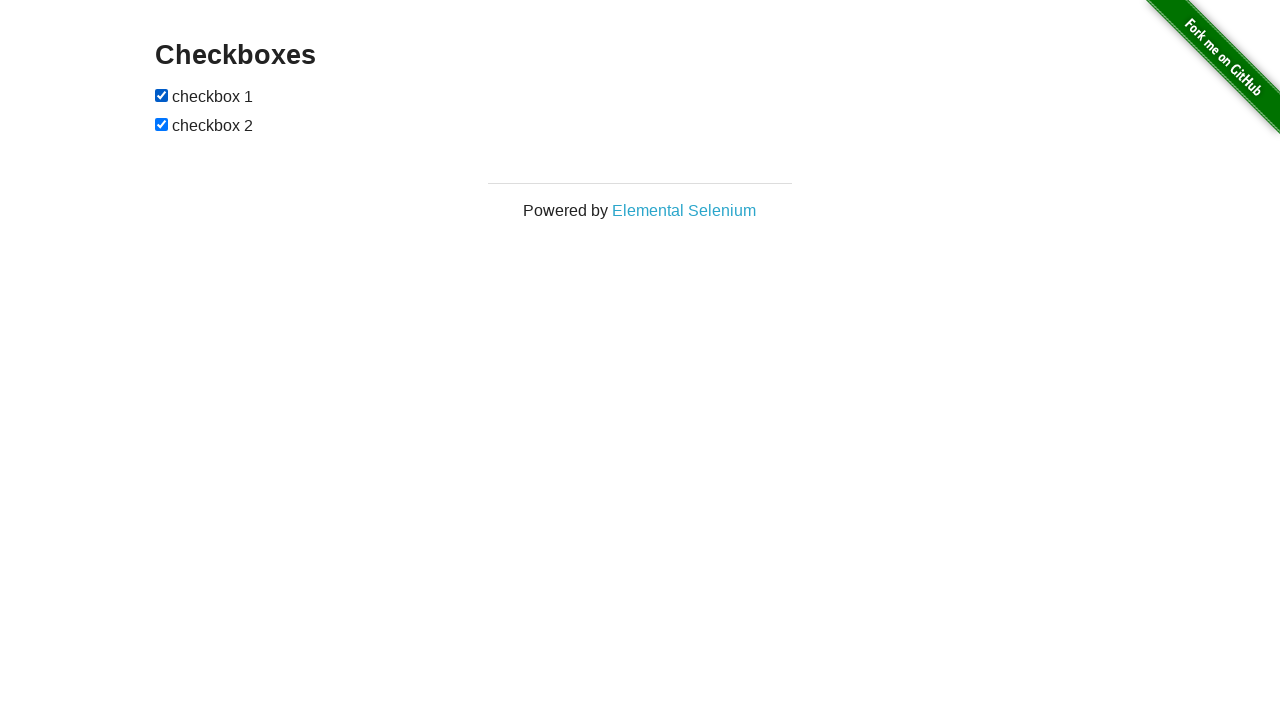

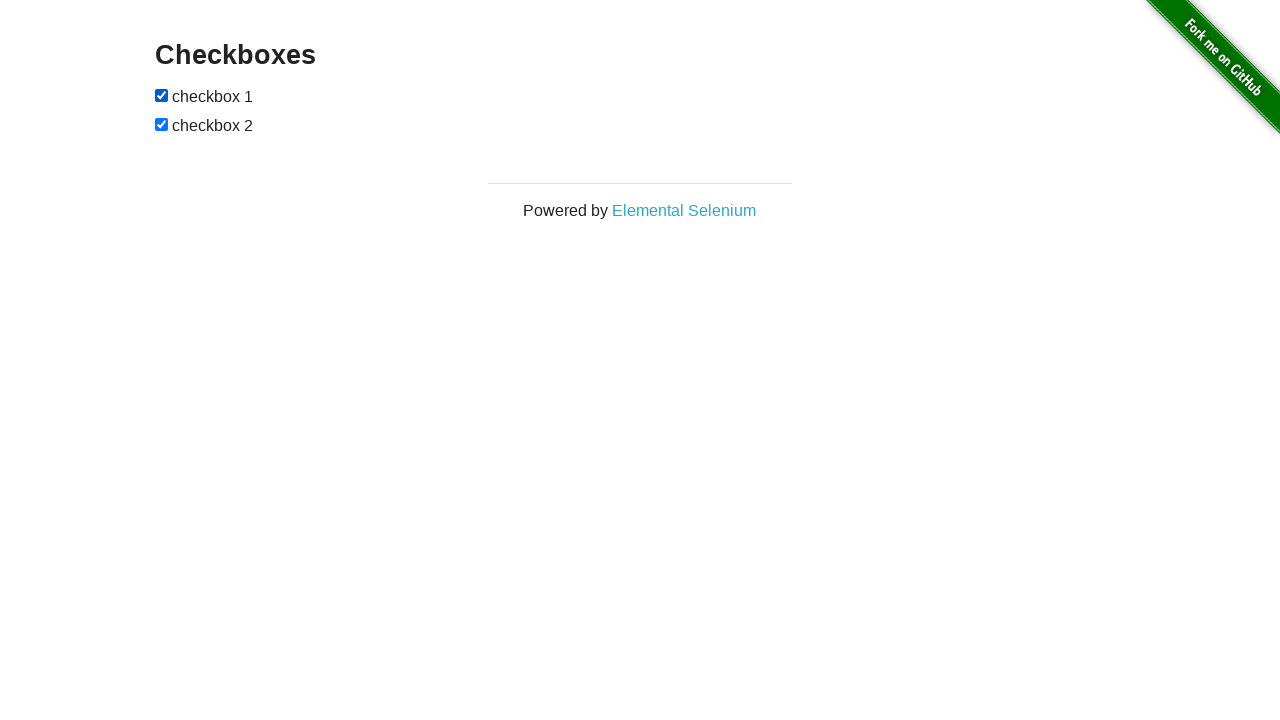